Tests browser window/tab switching functionality by clicking a button that opens a new tab, switching to it, then closing it and returning to the original window.

Starting URL: https://demoqa.com/browser-windows/

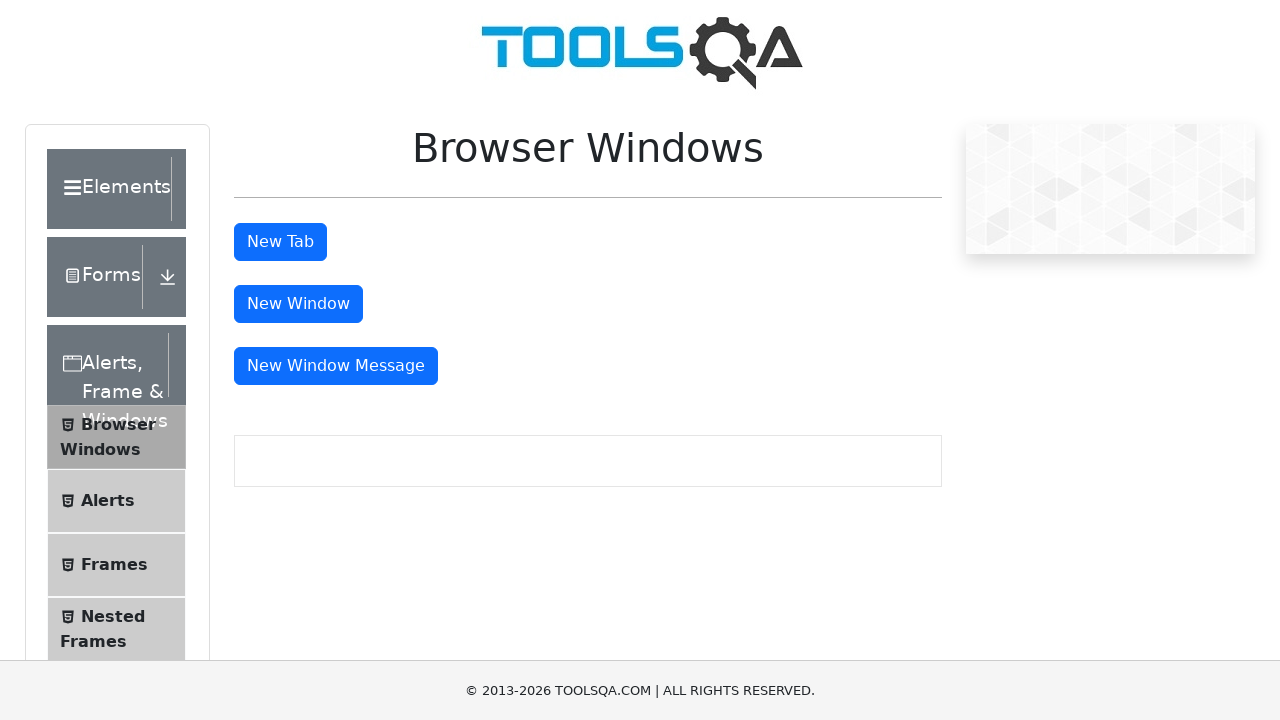

Clicked button to open new tab at (280, 242) on #tabButton
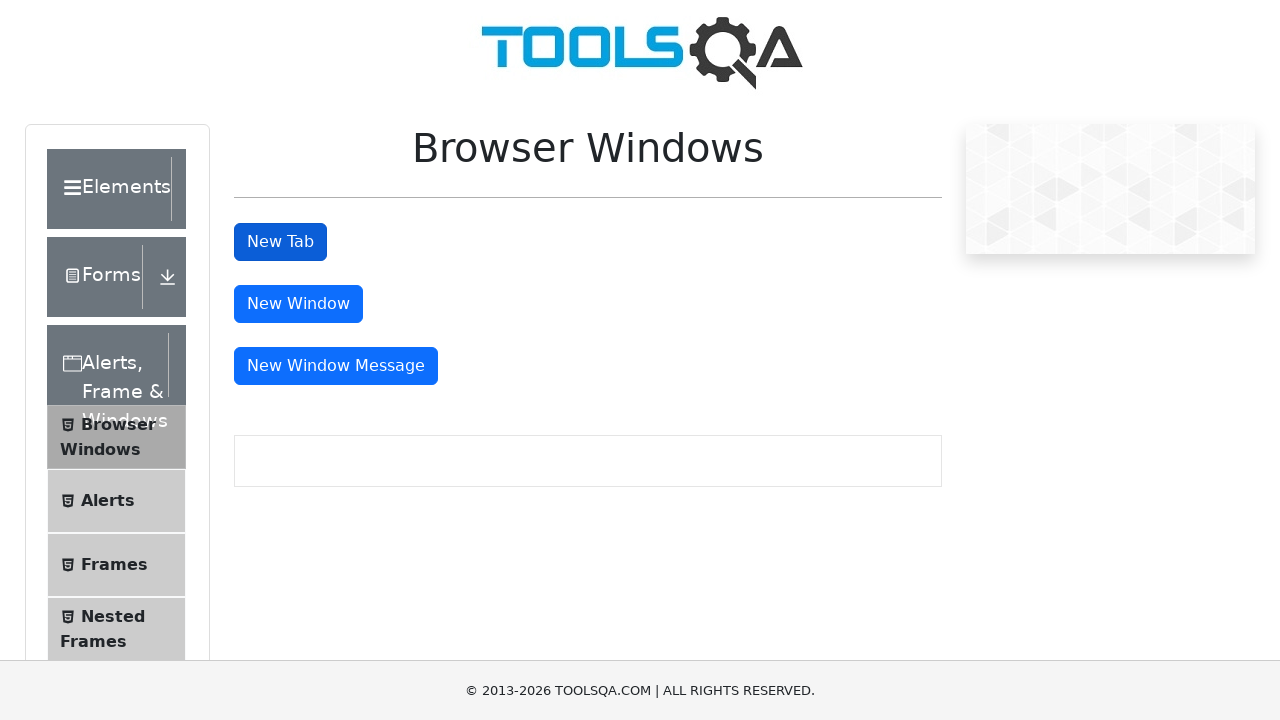

Captured new page/tab object
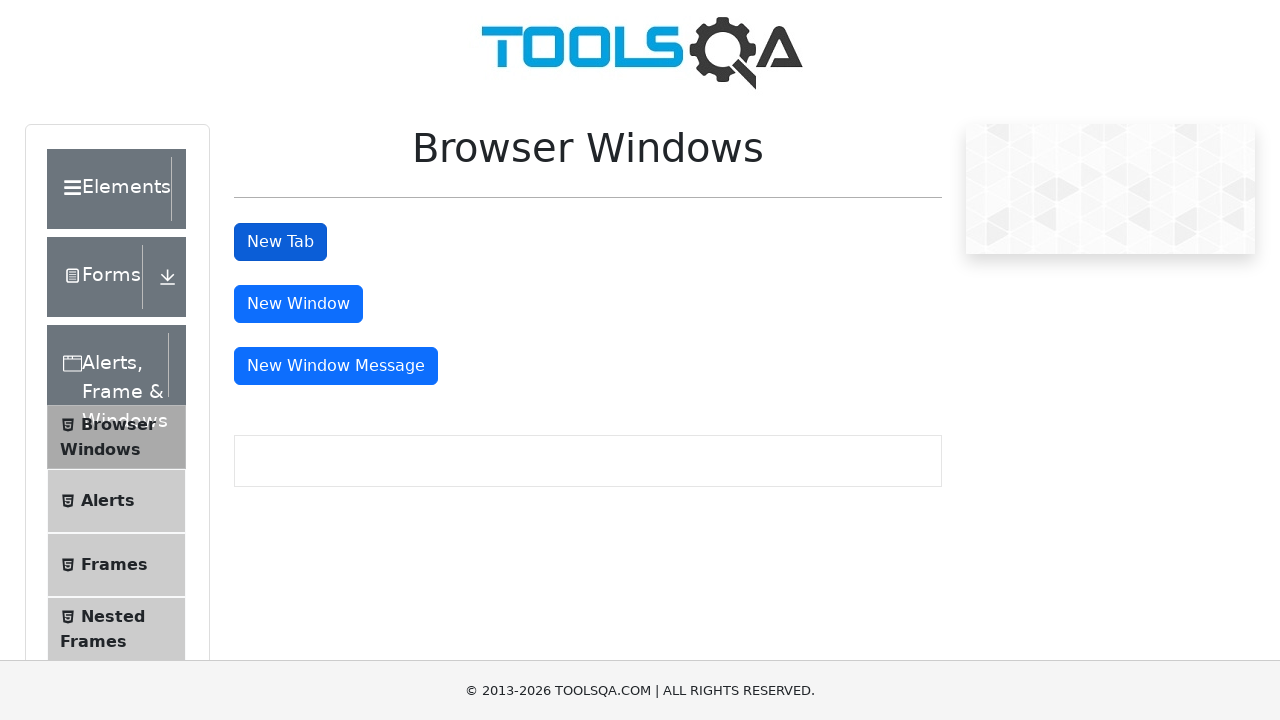

New page loaded successfully
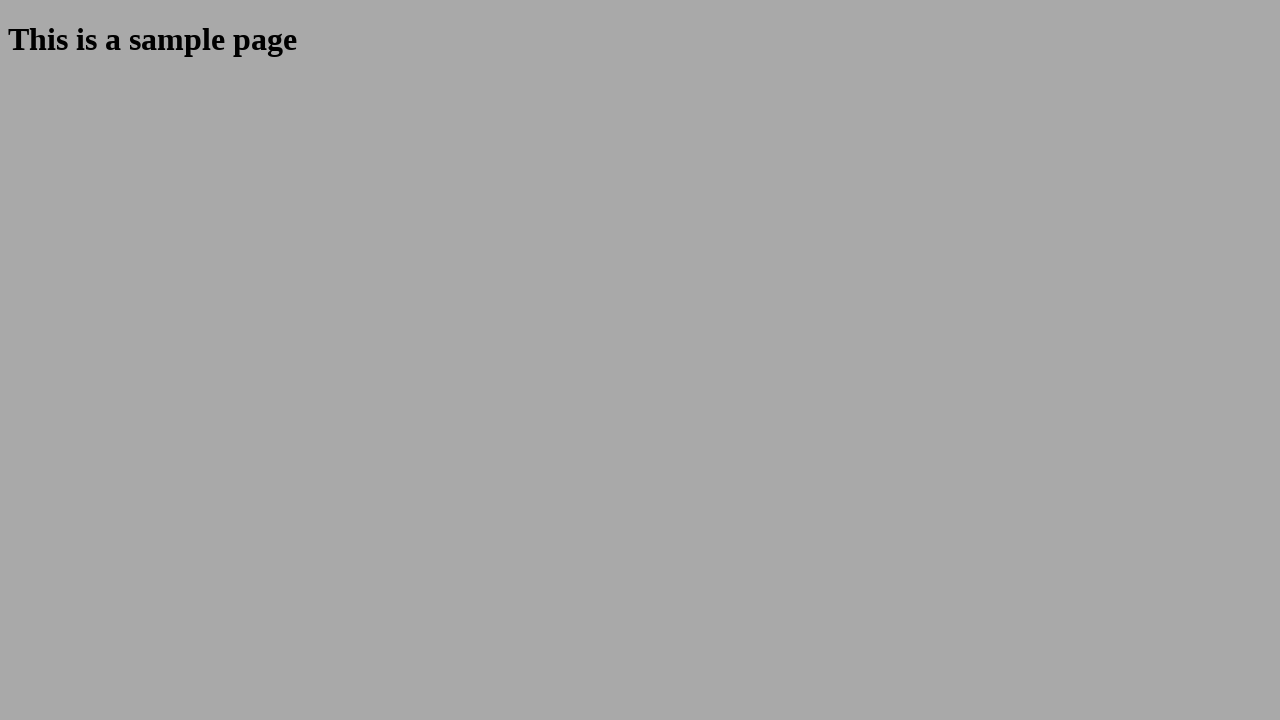

Printed new tab title:  and URL: https://demoqa.com/sample
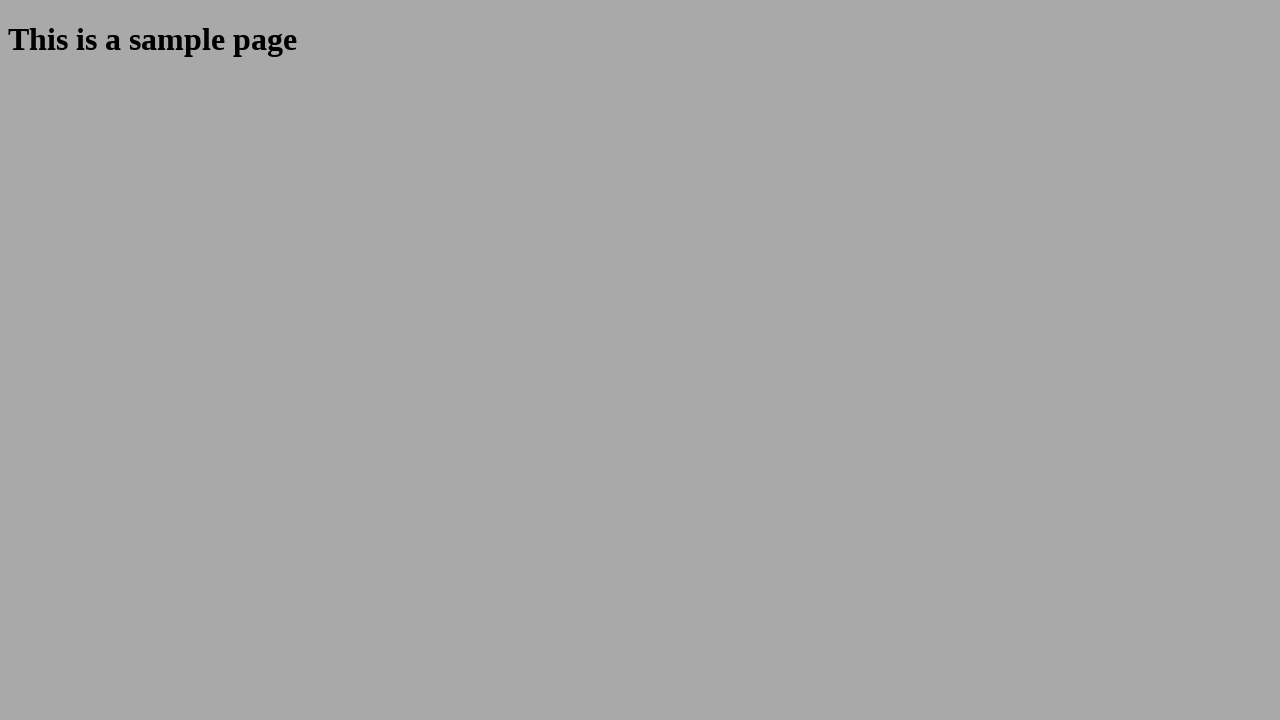

Closed the new tab
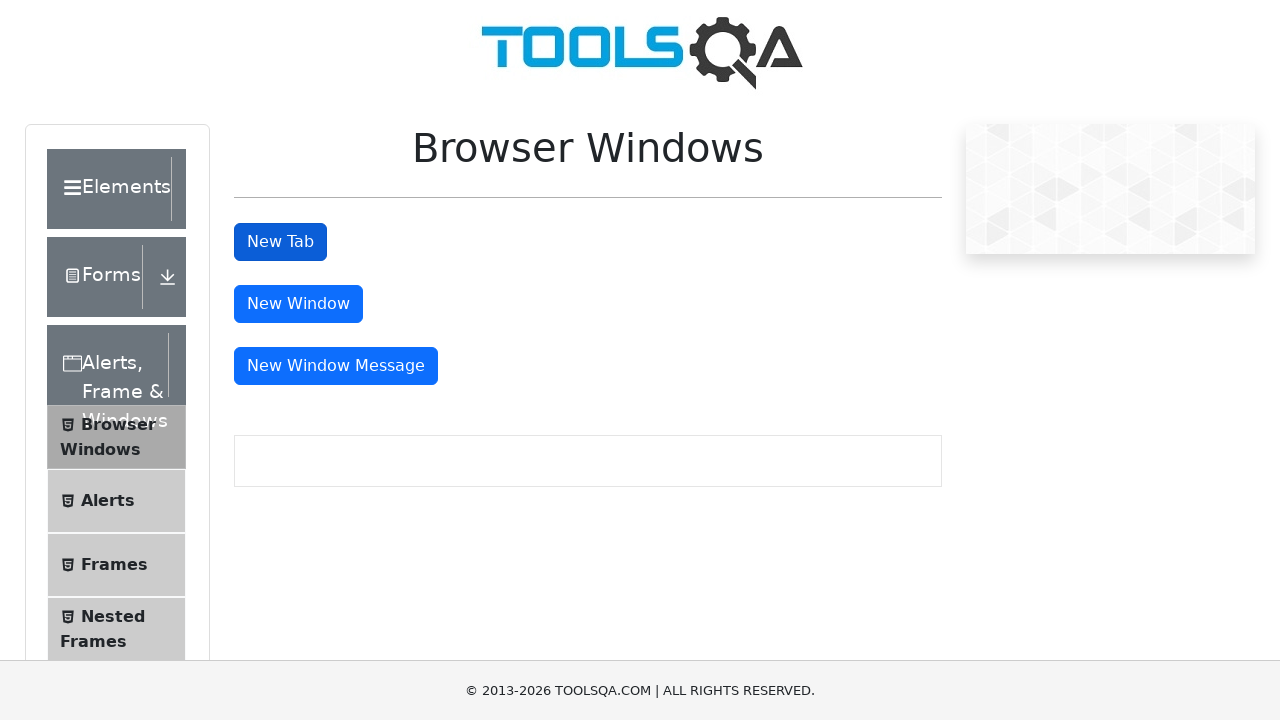

Clicked button again to open another new tab at (280, 242) on #tabButton
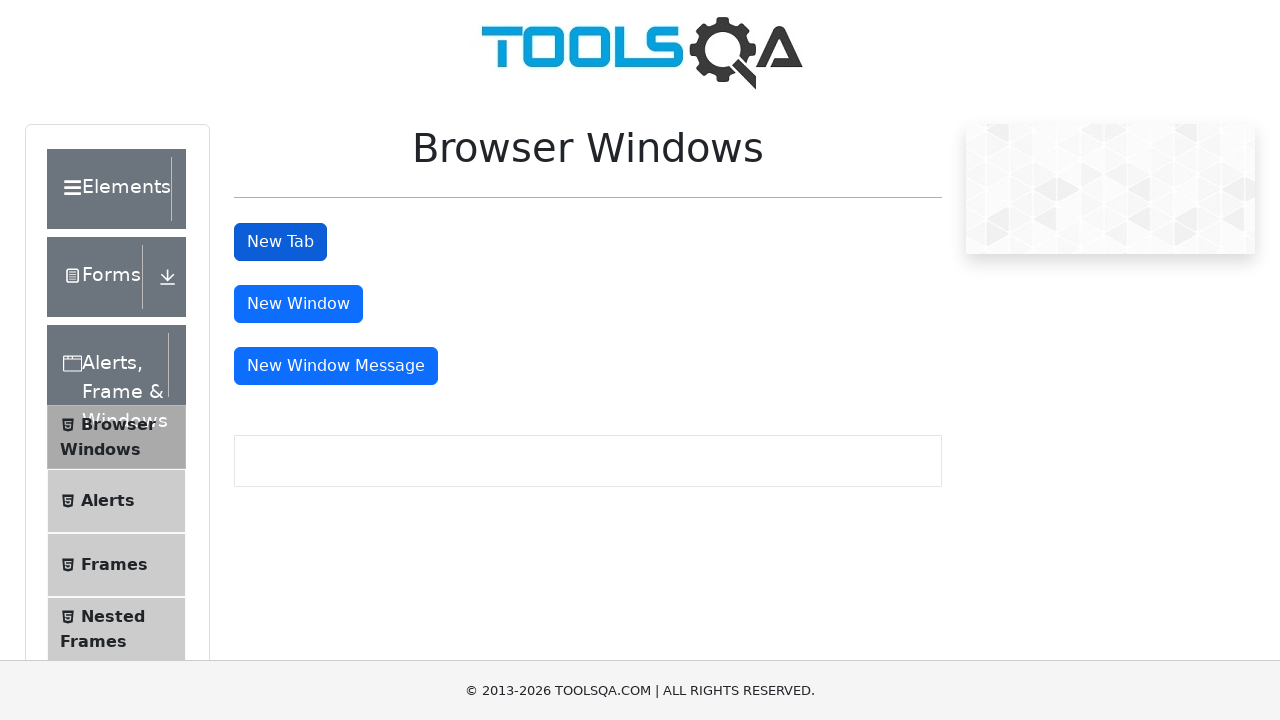

Captured second new page/tab object
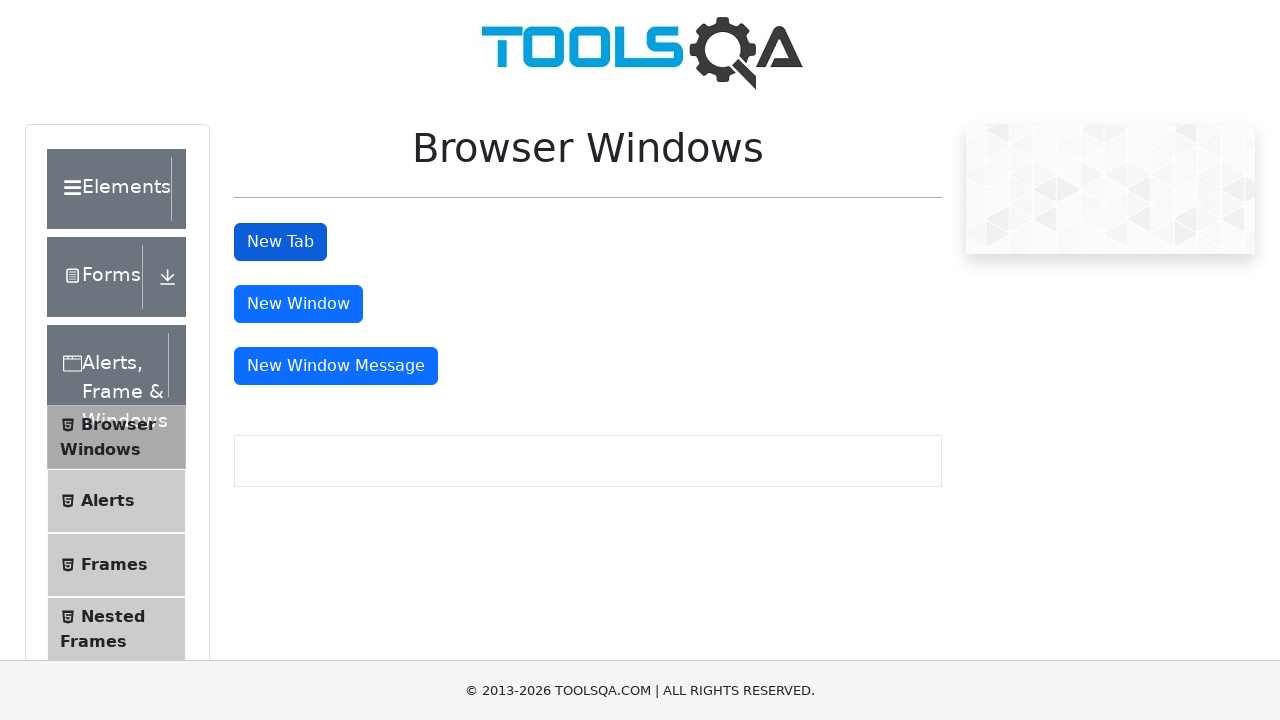

Second new page loaded successfully
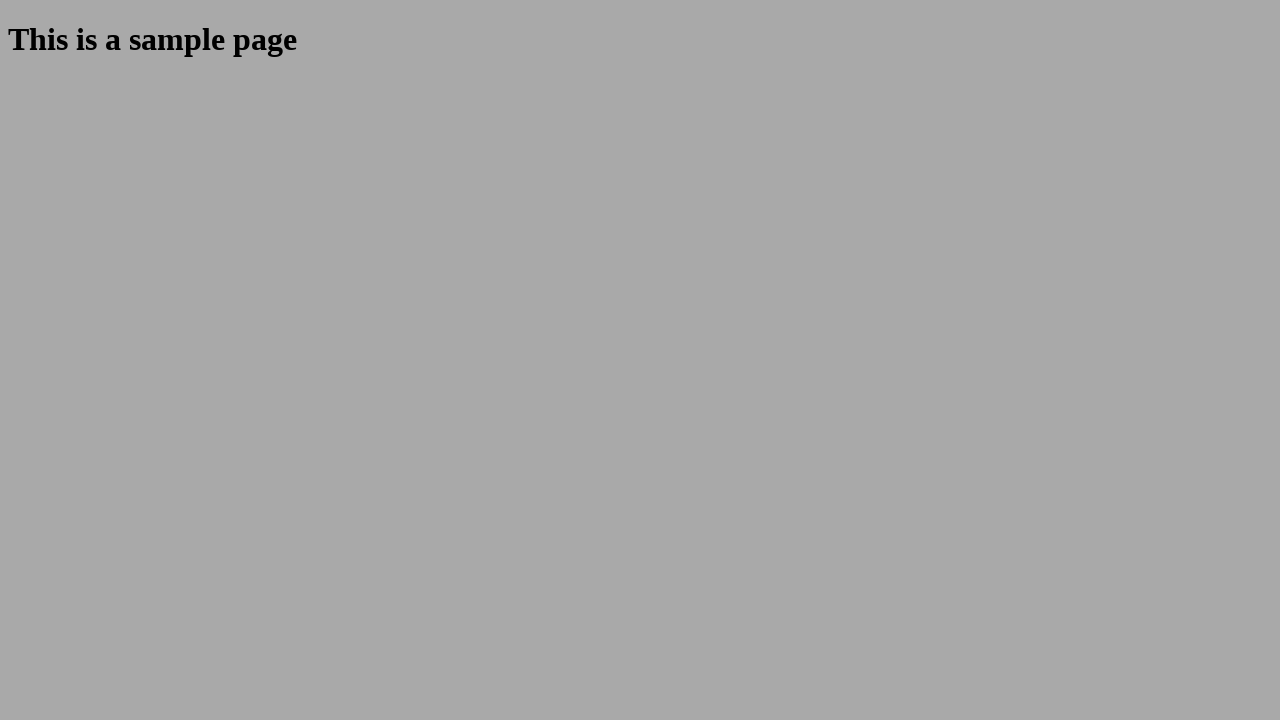

Closed the second new tab
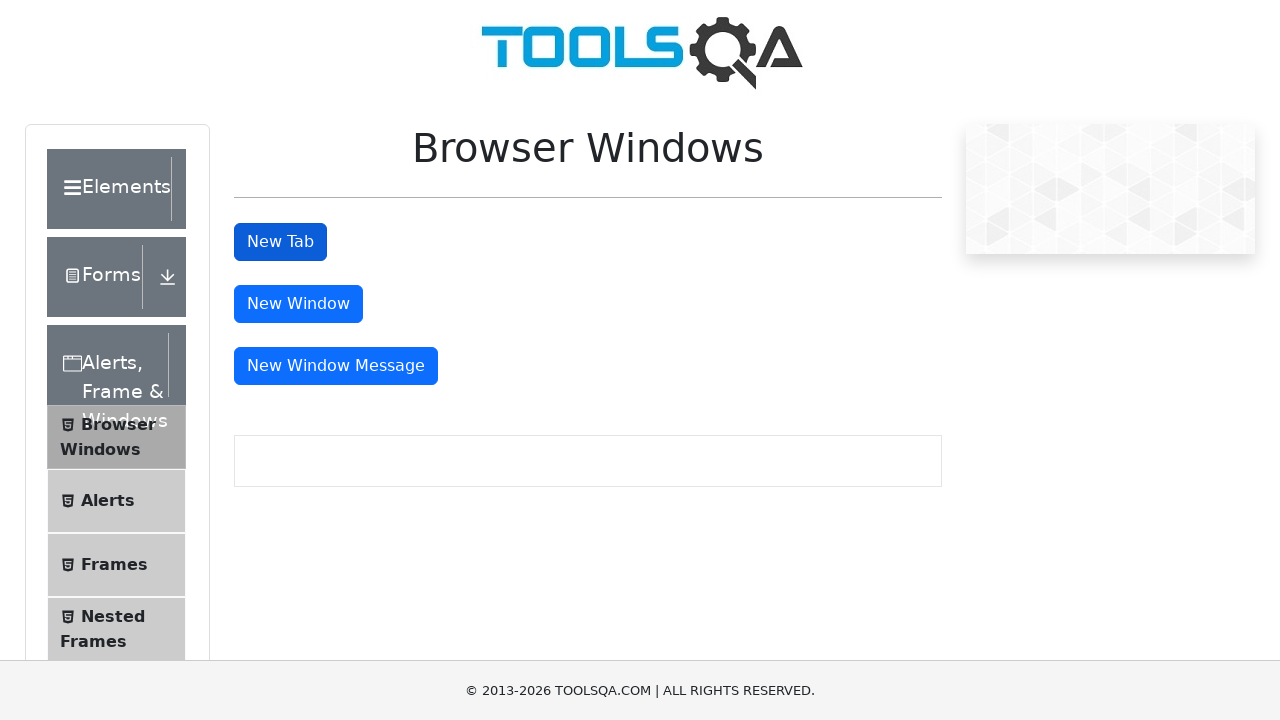

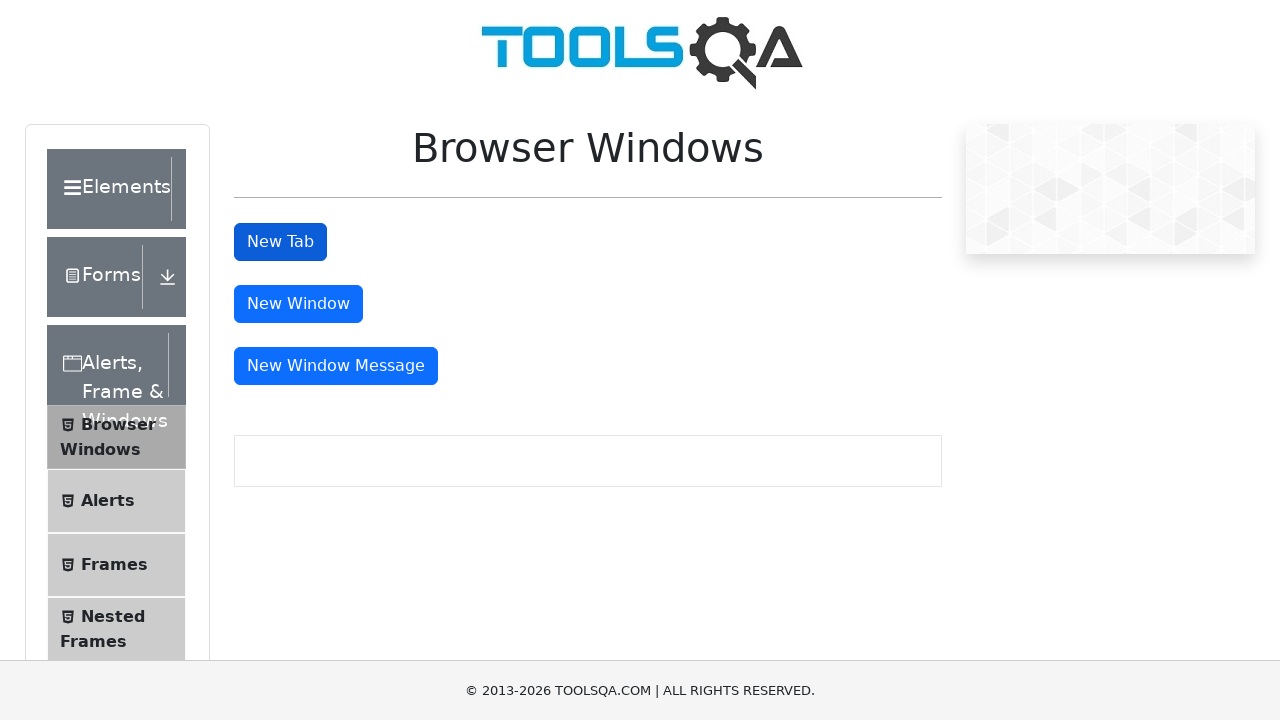